Tests JavaScript alert and confirm dialog handling by entering a name, triggering an alert, accepting it, then triggering a confirm dialog and dismissing it

Starting URL: https://rahulshettyacademy.com/AutomationPractice/

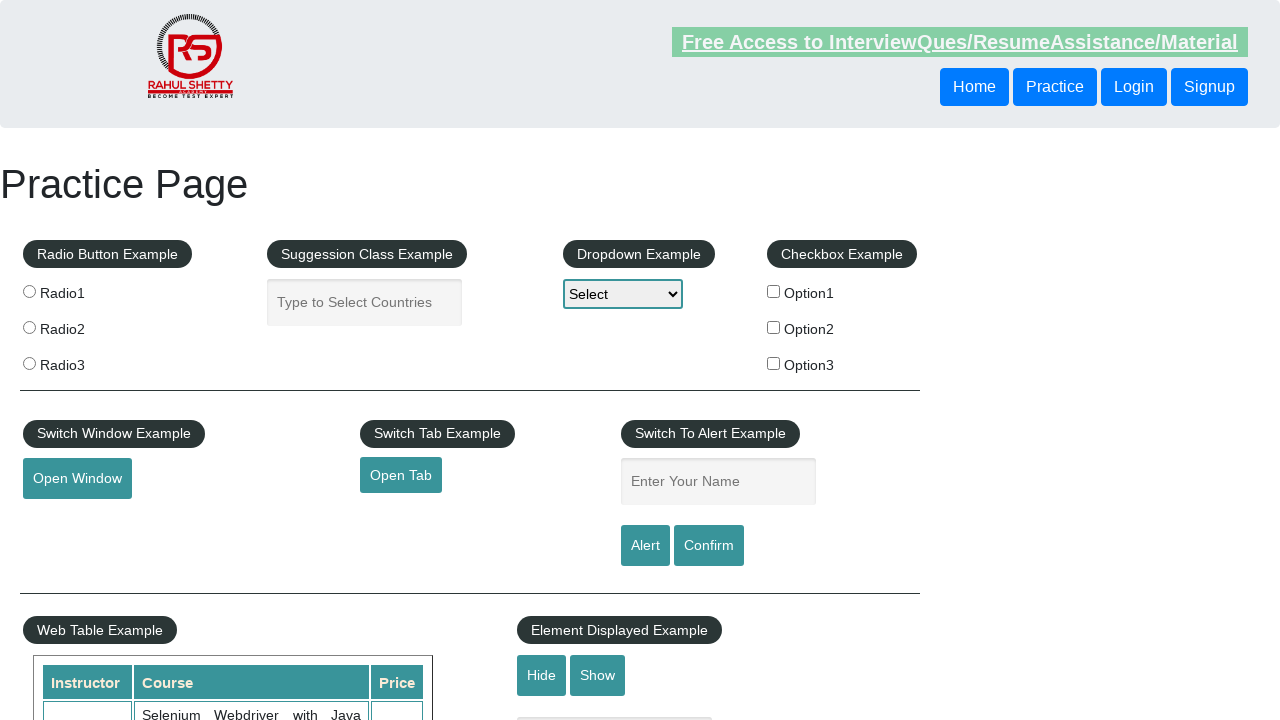

Filled name input field with 'Vishnu' on #name
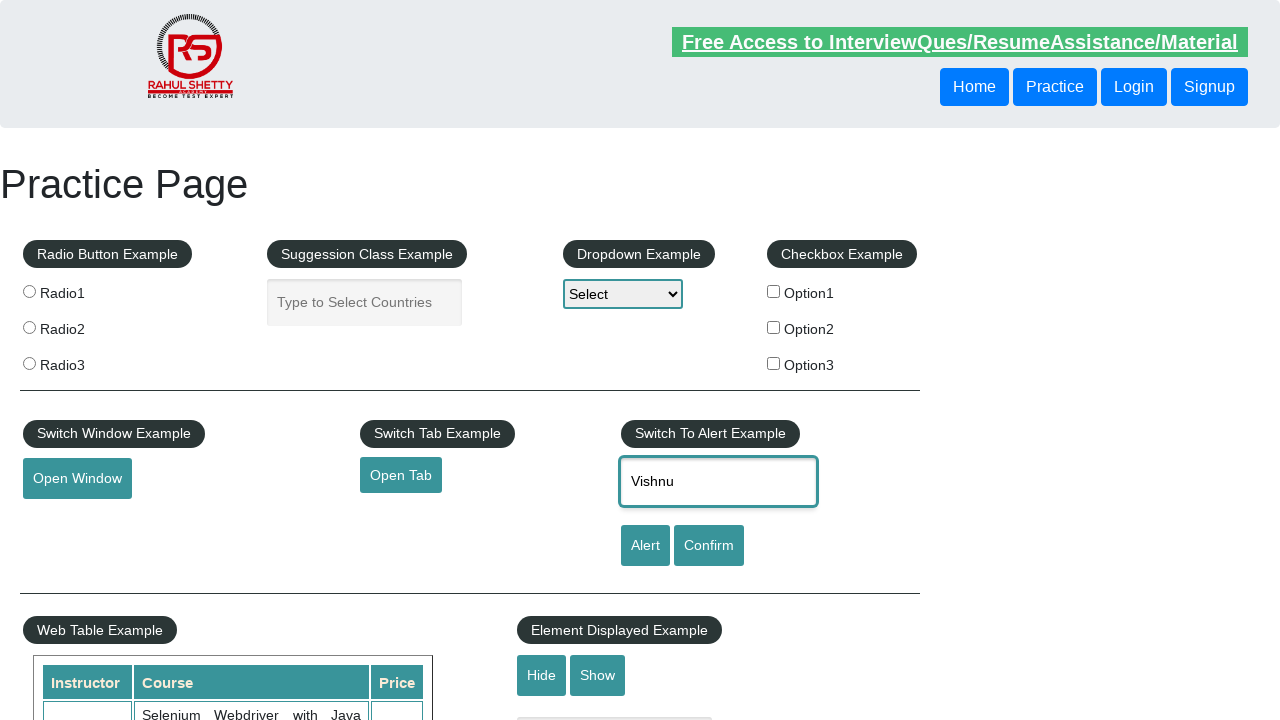

Clicked alert button to trigger JavaScript alert dialog at (645, 546) on [id='alertbtn']
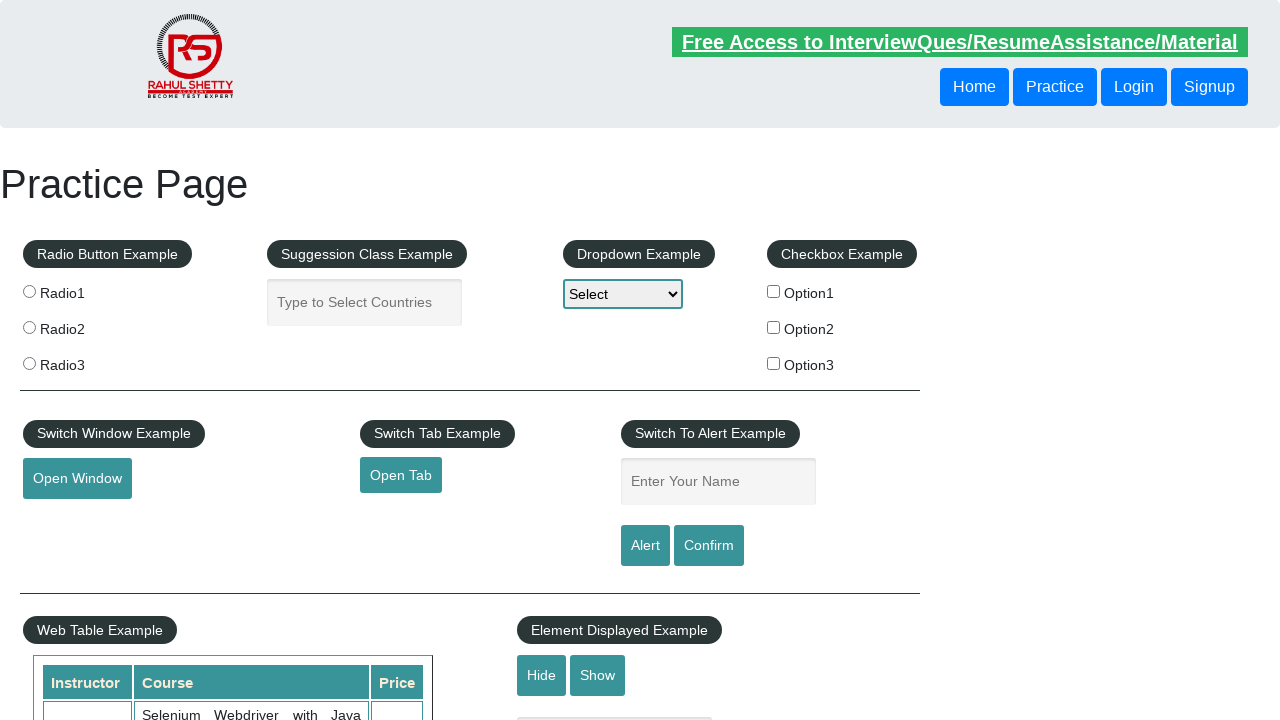

Set up dialog handler to accept alert
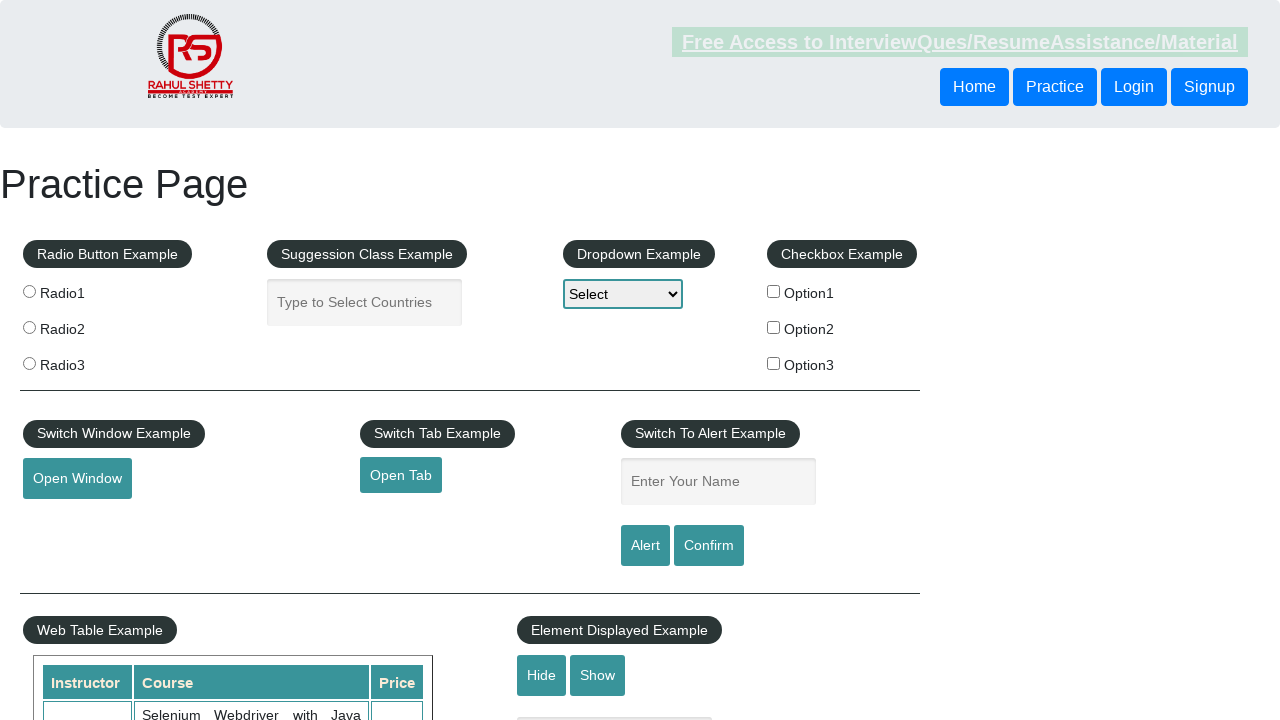

Waited for alert dialog to be processed
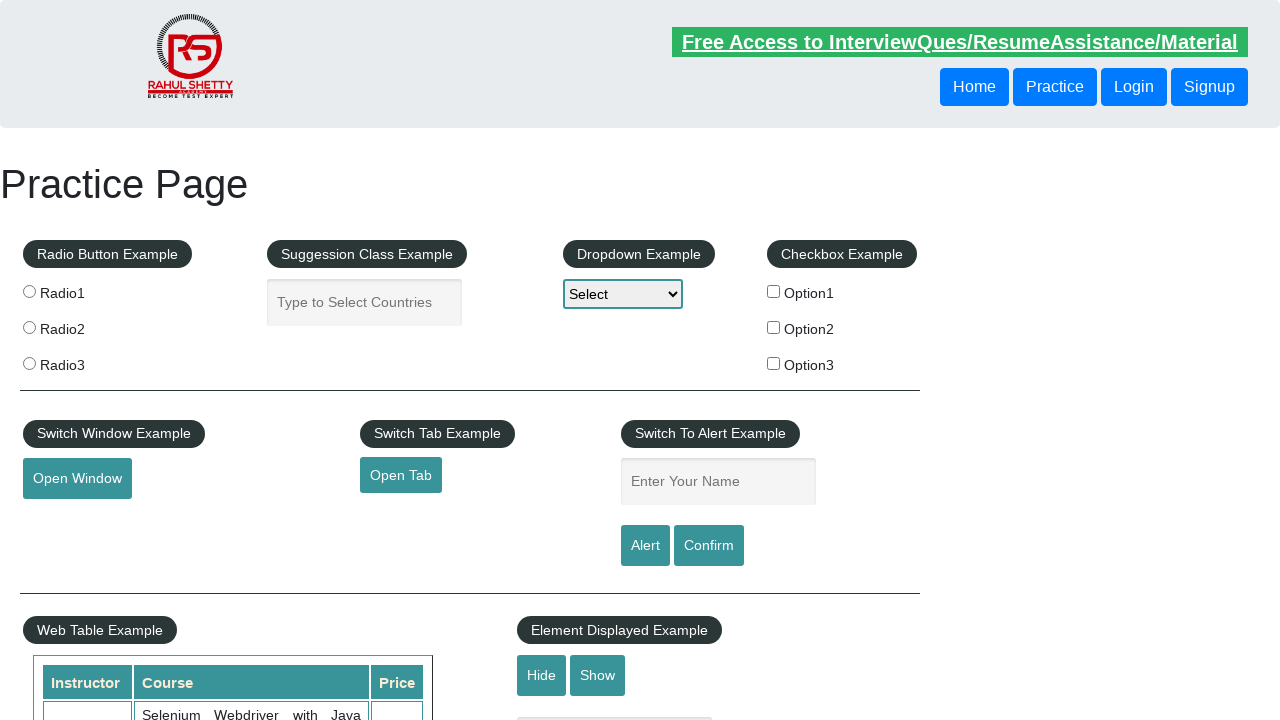

Clicked confirm button to trigger confirm dialog at (709, 546) on #confirmbtn
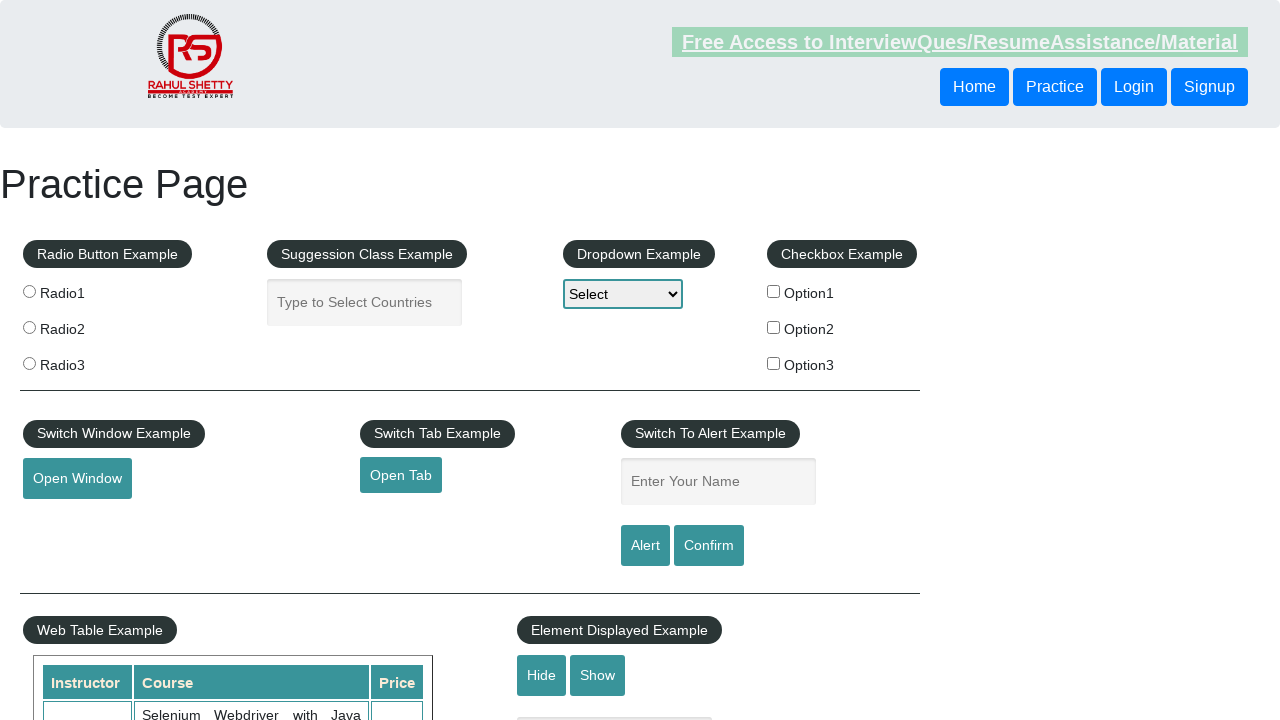

Set up dialog handler to dismiss confirm dialog
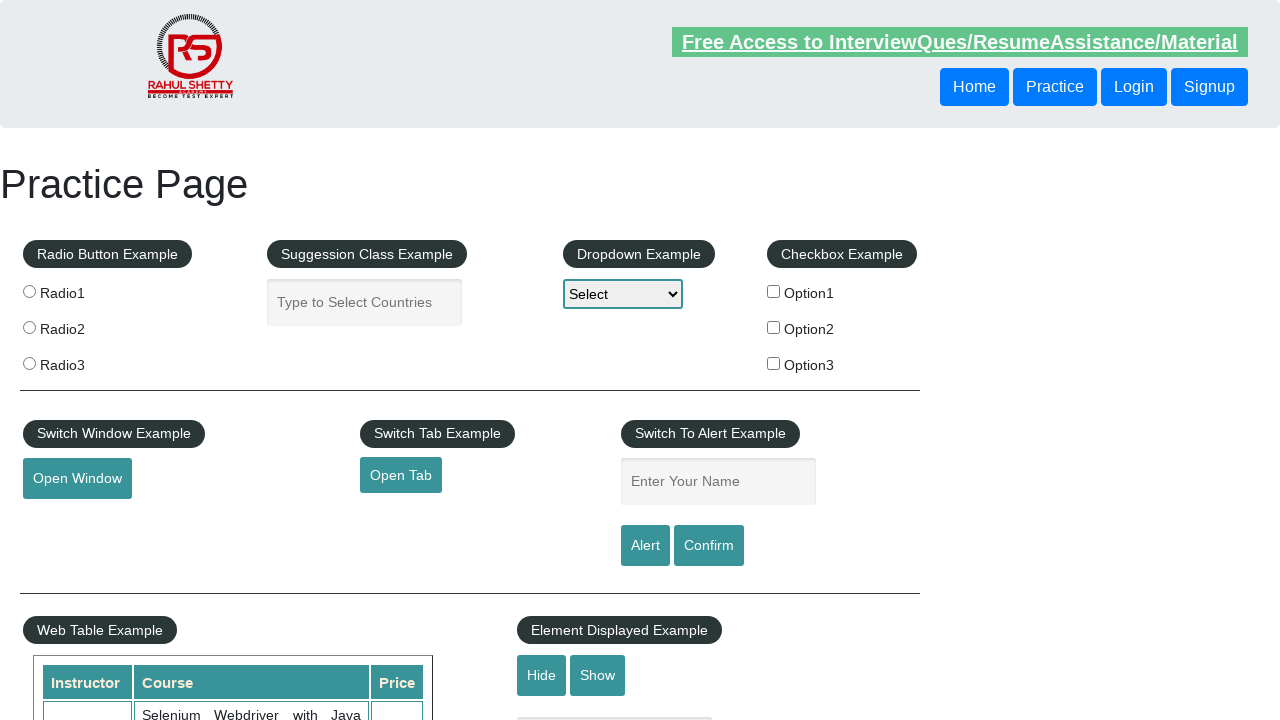

Waited for confirm dialog to be processed and dismissed
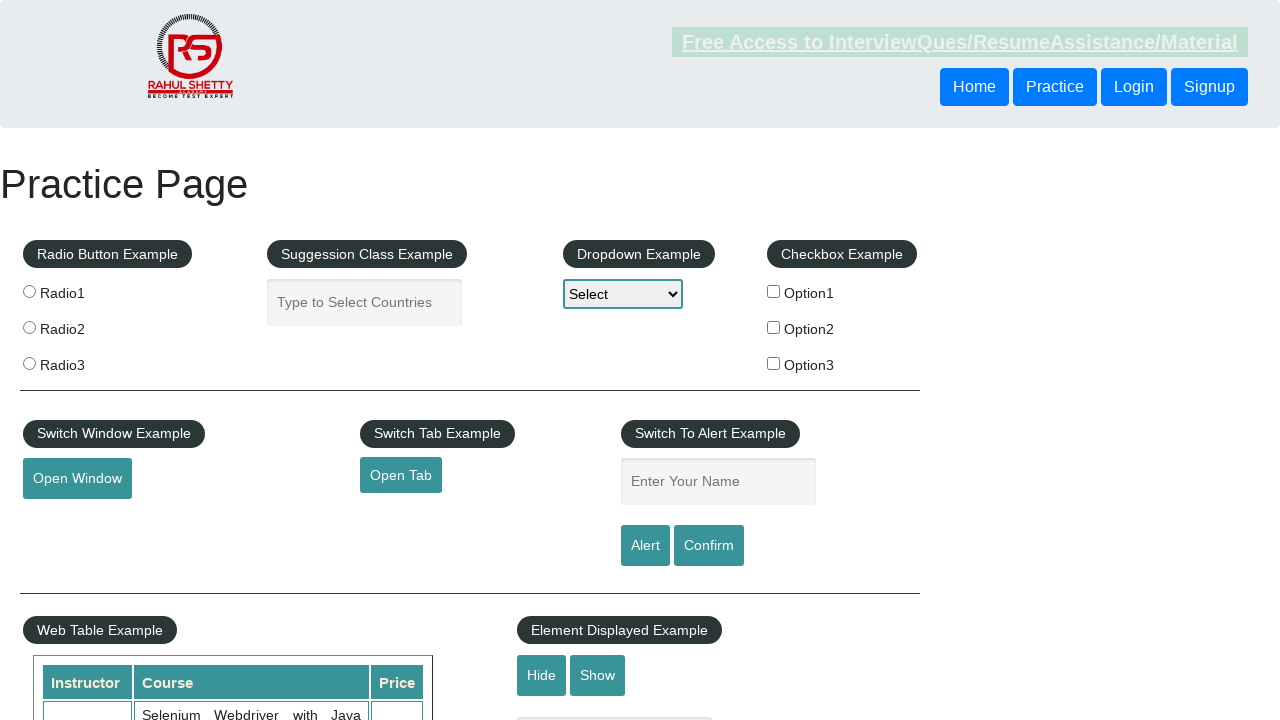

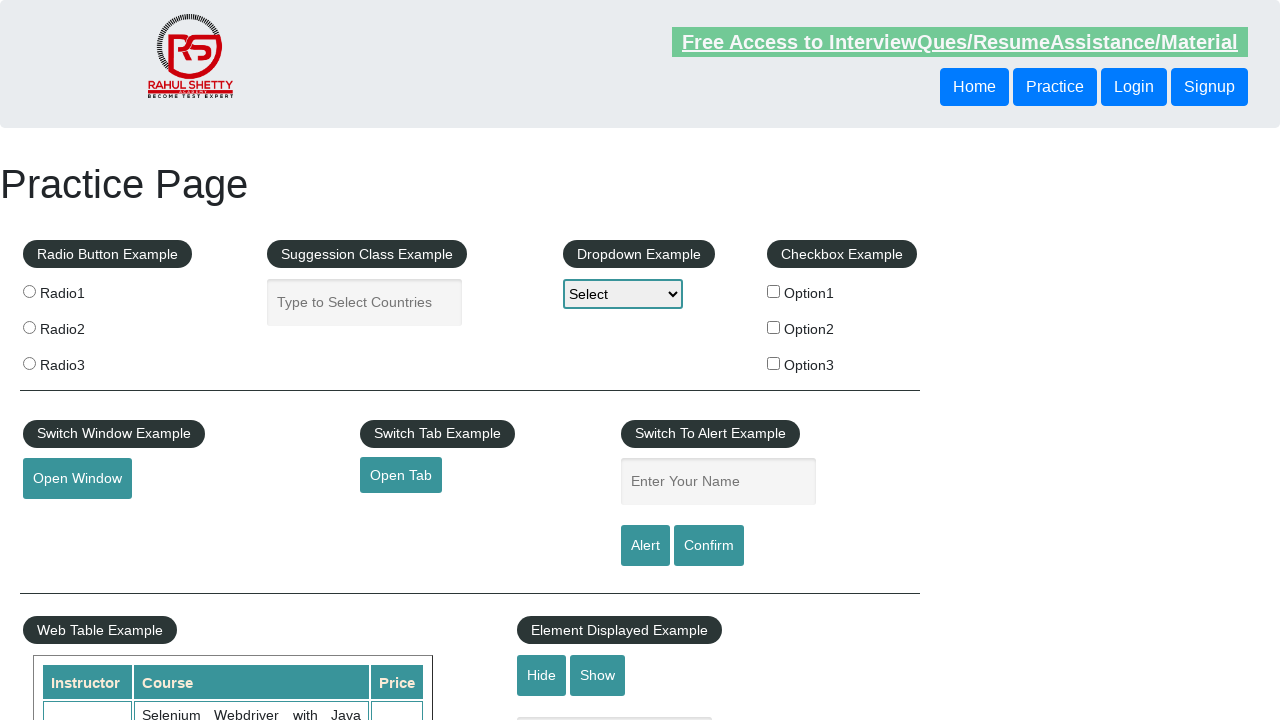